Tests autocomplete dropdown functionality by typing partial text, selecting a country from suggestions, and verifying the selection

Starting URL: https://rahulshettyacademy.com/dropdownsPractise/

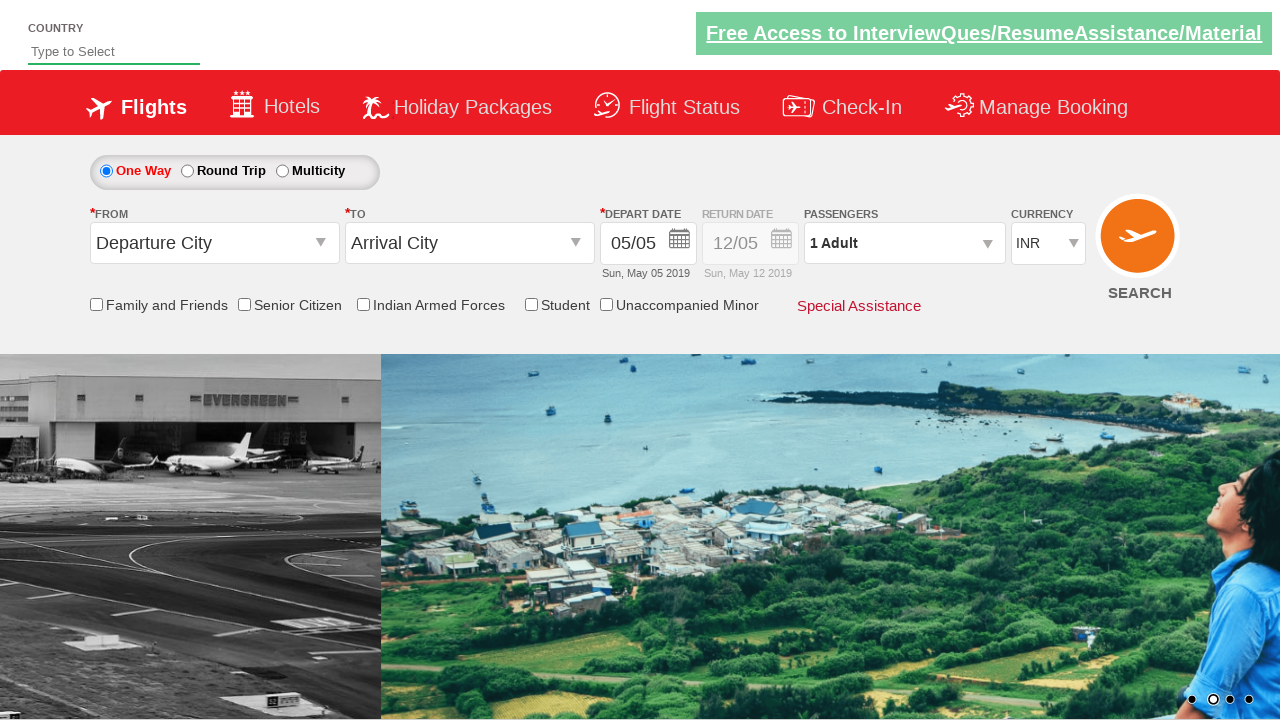

Typed 'ban' in autocomplete field to trigger dropdown suggestions on #autosuggest
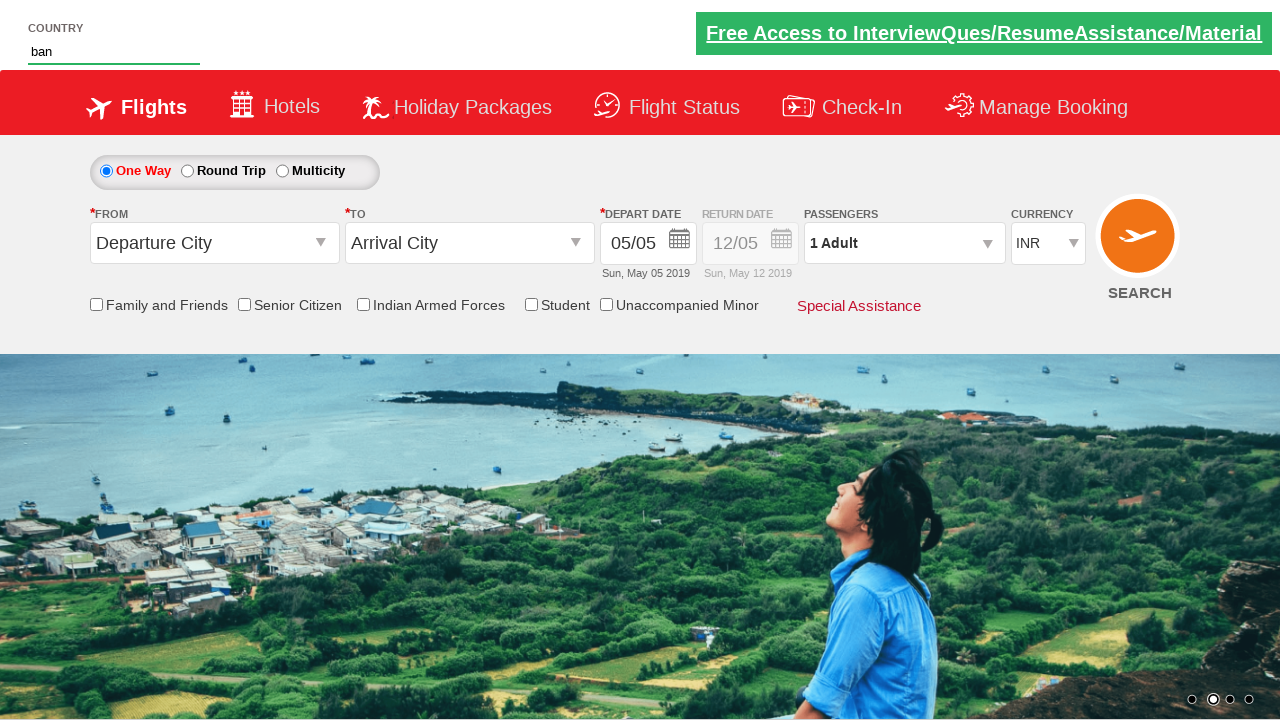

Waited for autocomplete dropdown suggestions to load
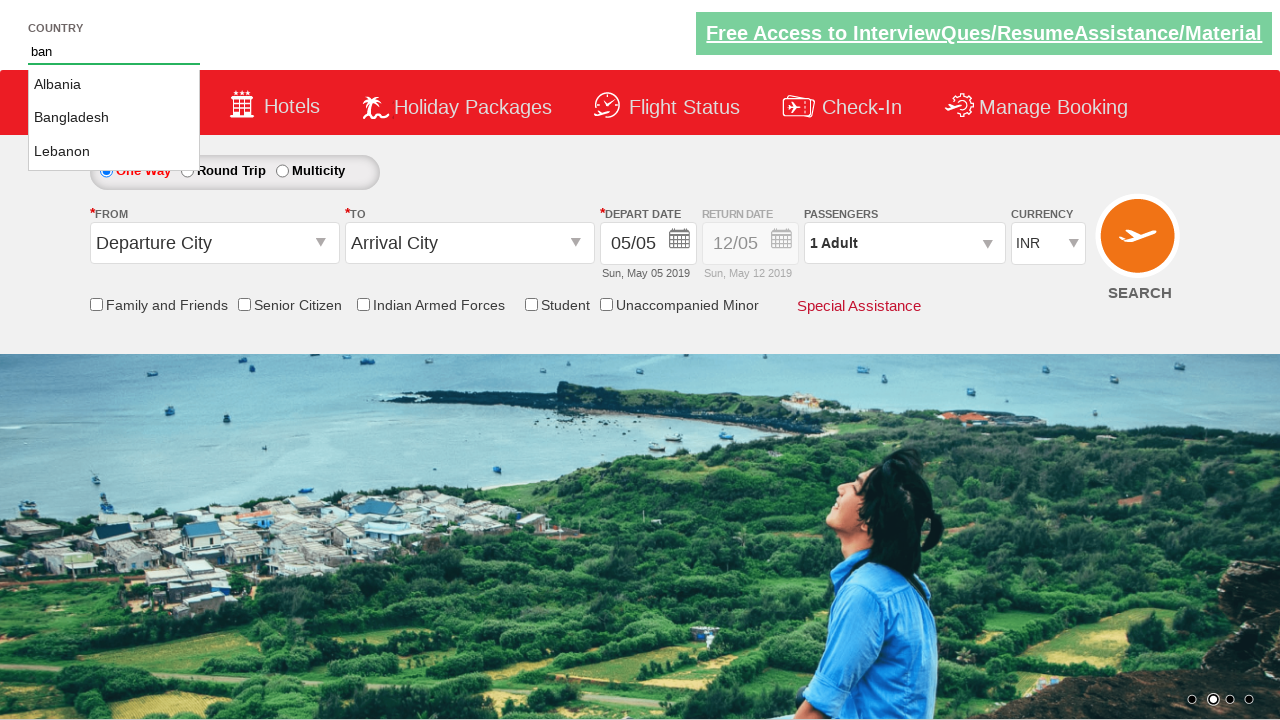

Retrieved all country suggestion options from dropdown
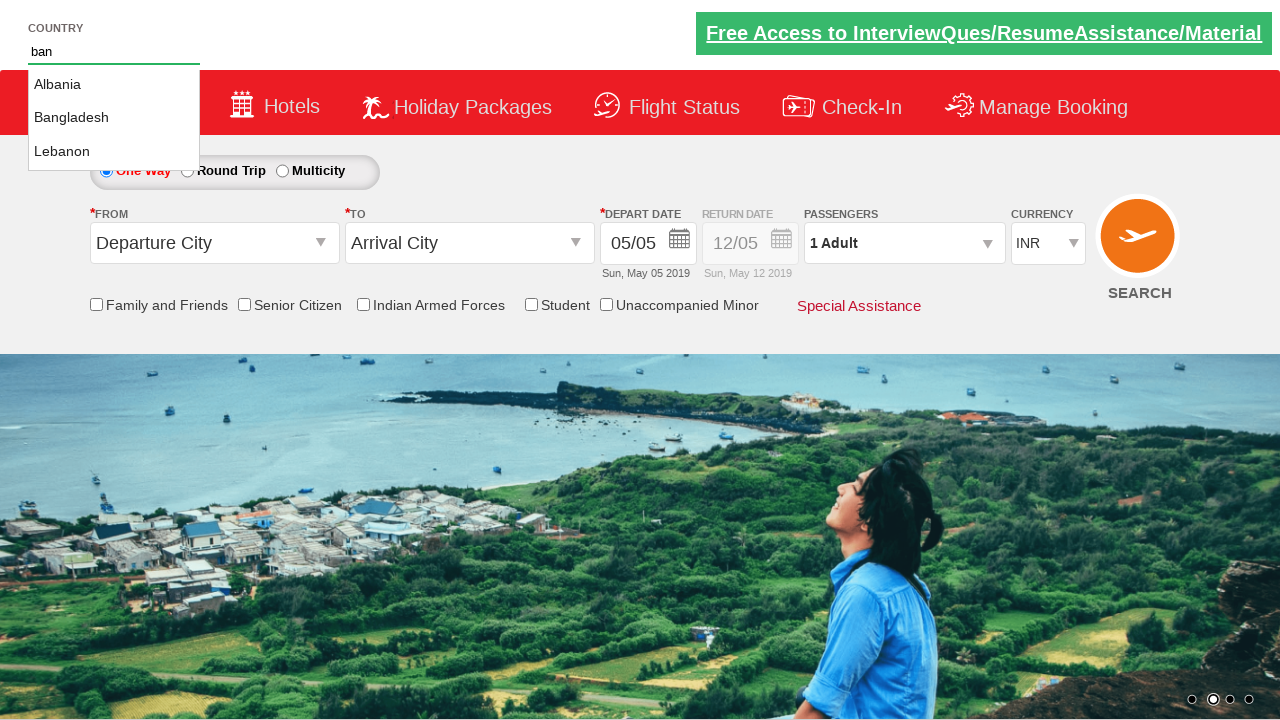

Selected 'Bangladesh' from autocomplete dropdown suggestions at (114, 118) on xpath=//li[@class='ui-menu-item']/a >> nth=1
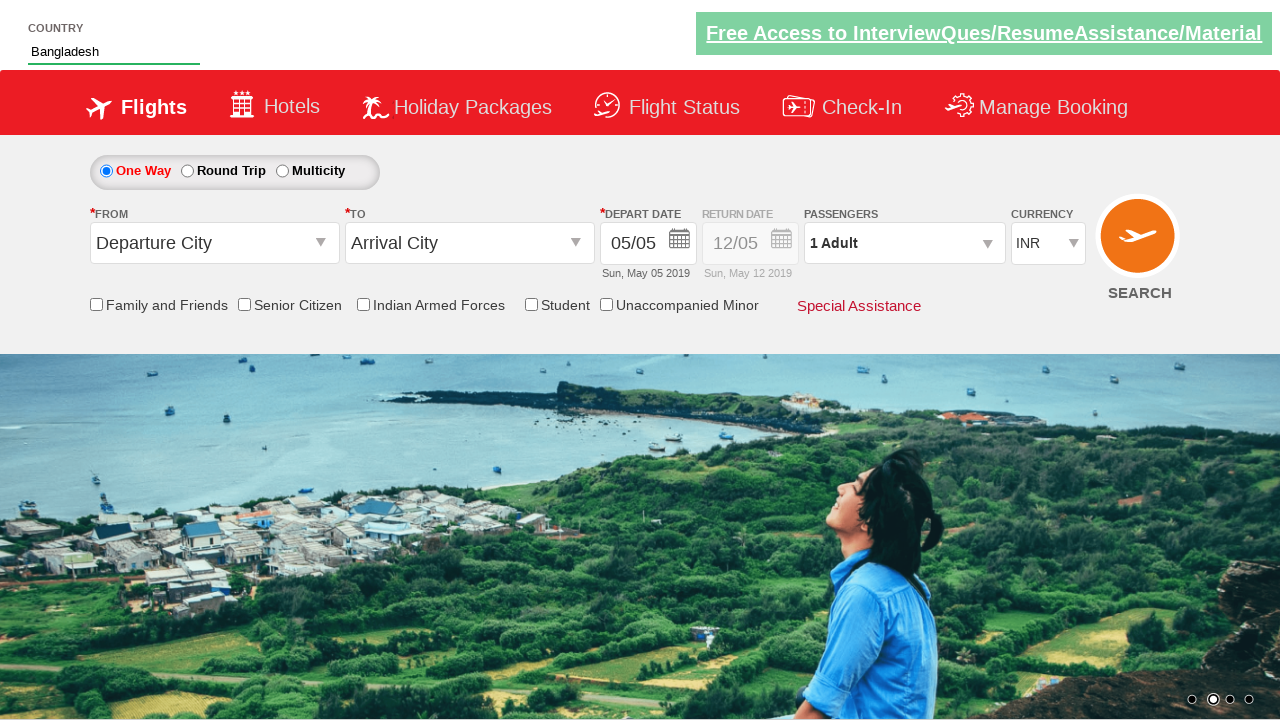

Verified that 'Bangladesh' was successfully selected in the autocomplete field
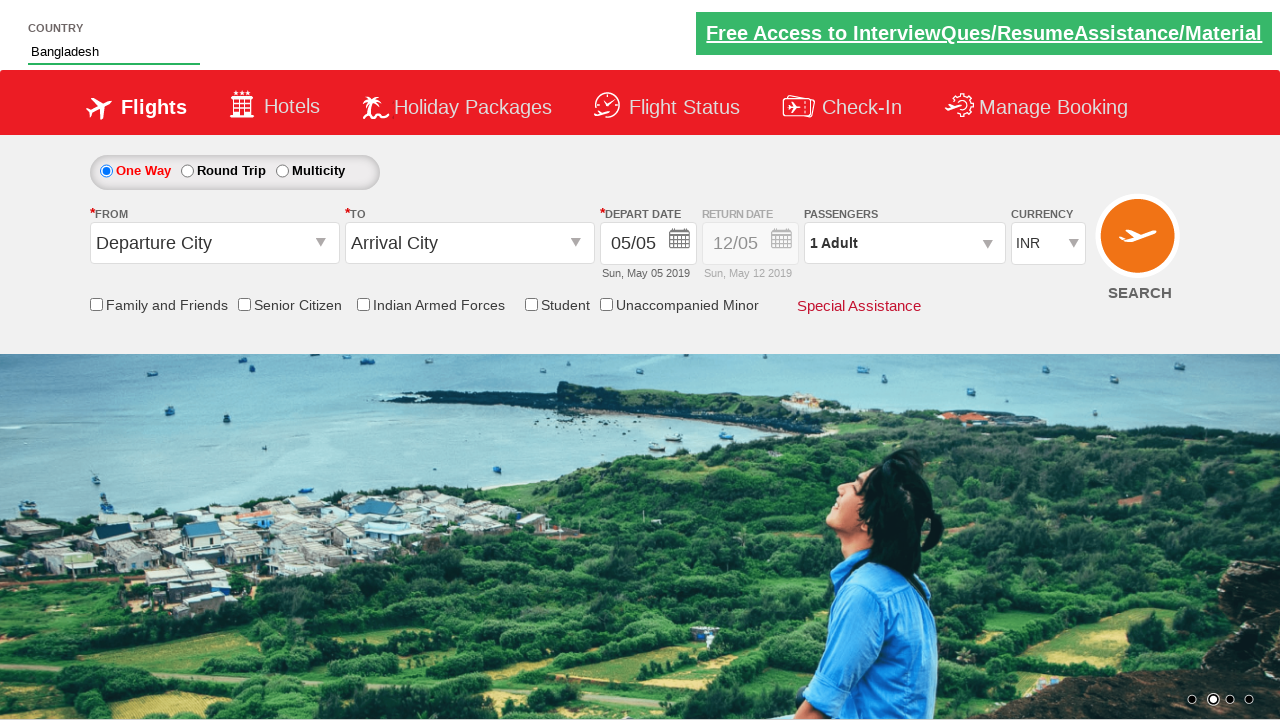

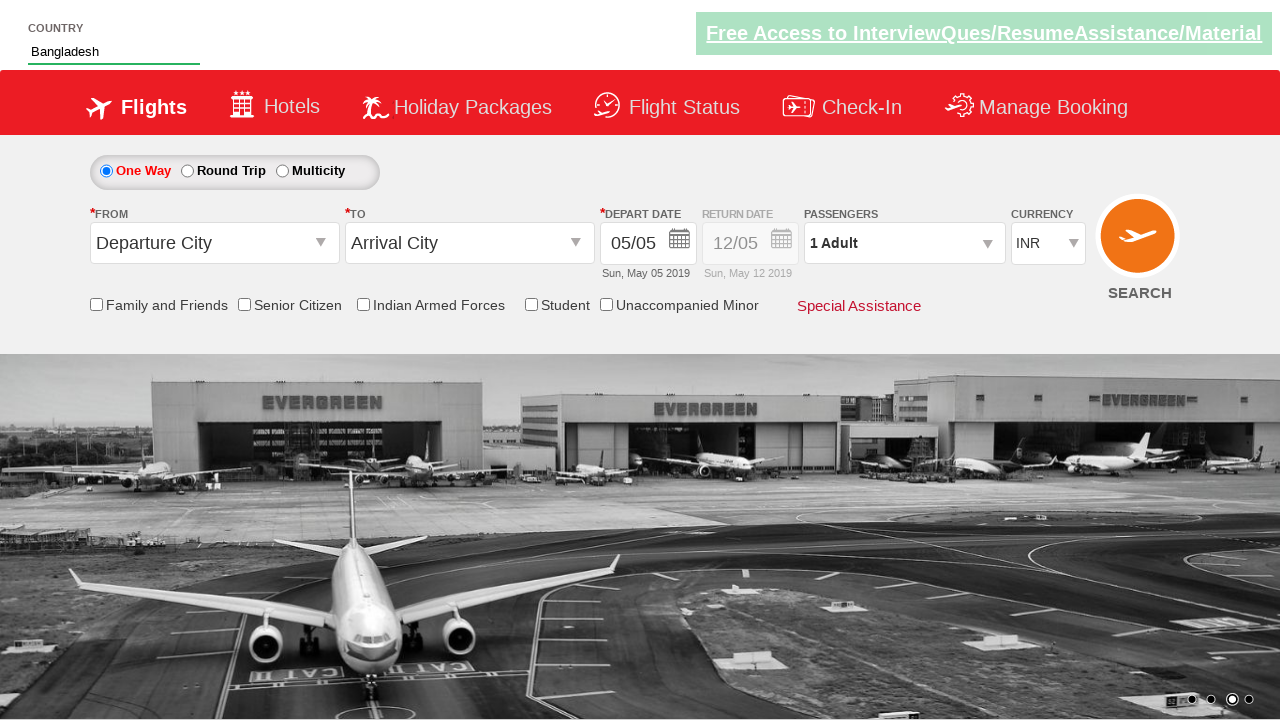